Tests JavaScript alert handling by clicking a button to trigger an alert, accepting it, and verifying the result text displayed on the page.

Starting URL: http://the-internet.herokuapp.com/javascript_alerts

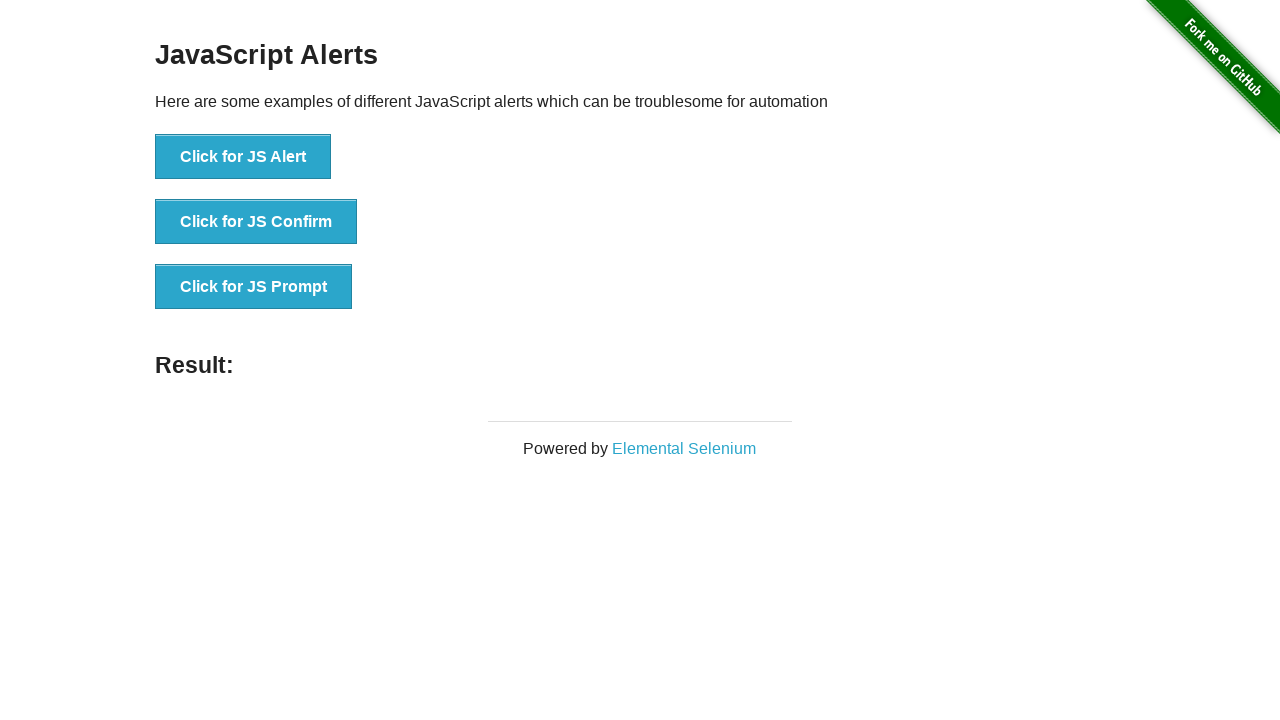

Set up dialog handler to accept JavaScript alerts
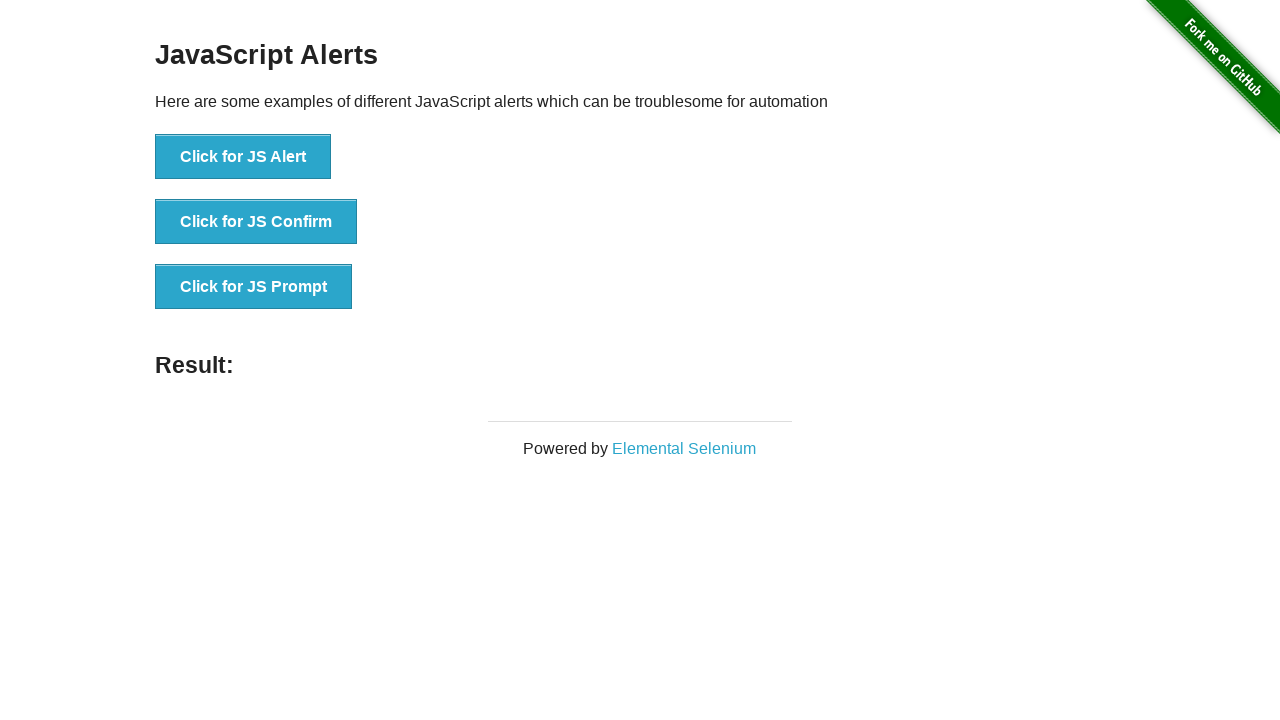

Clicked the first button to trigger JavaScript alert at (243, 157) on ul > li:nth-child(1) > button
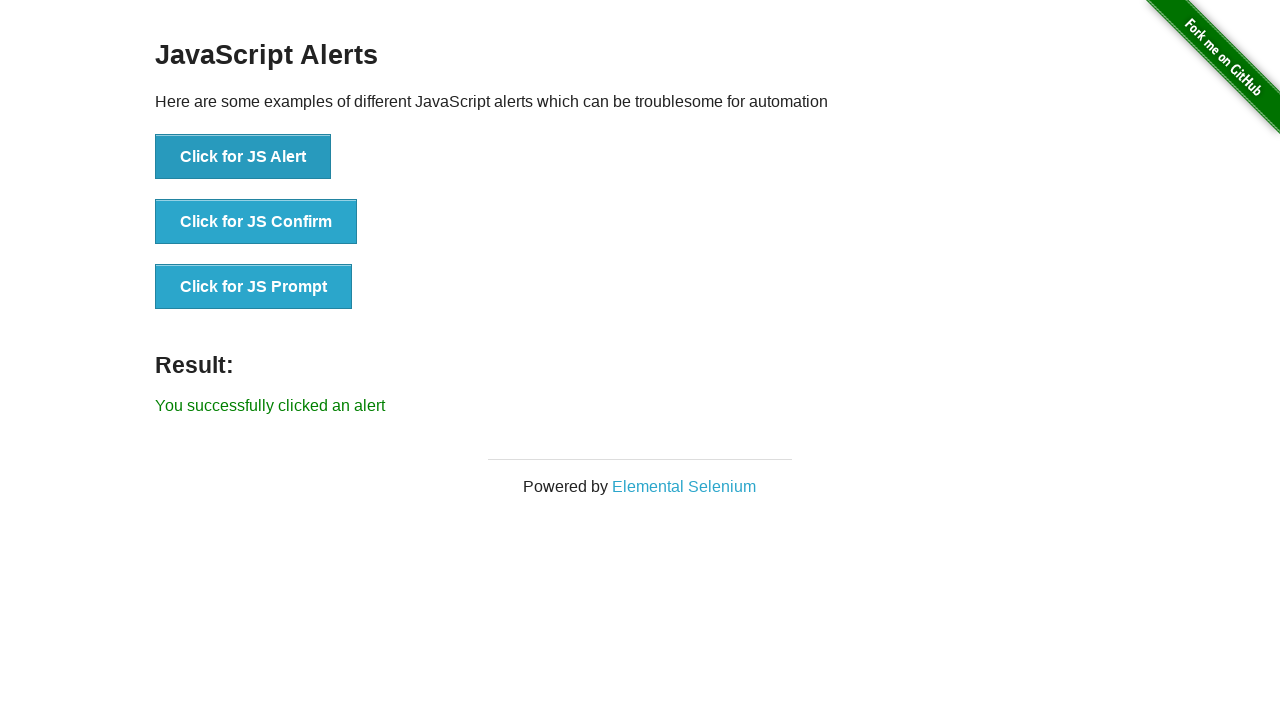

Waited for result element to appear
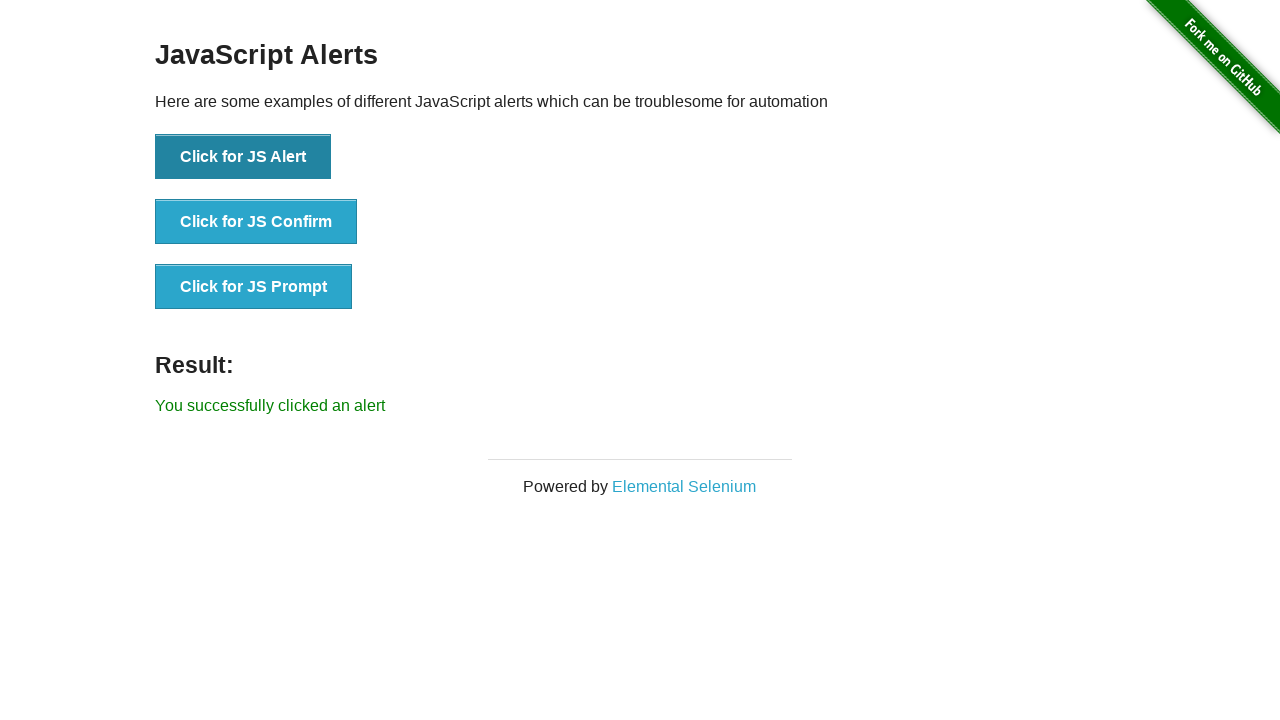

Retrieved result text from the page
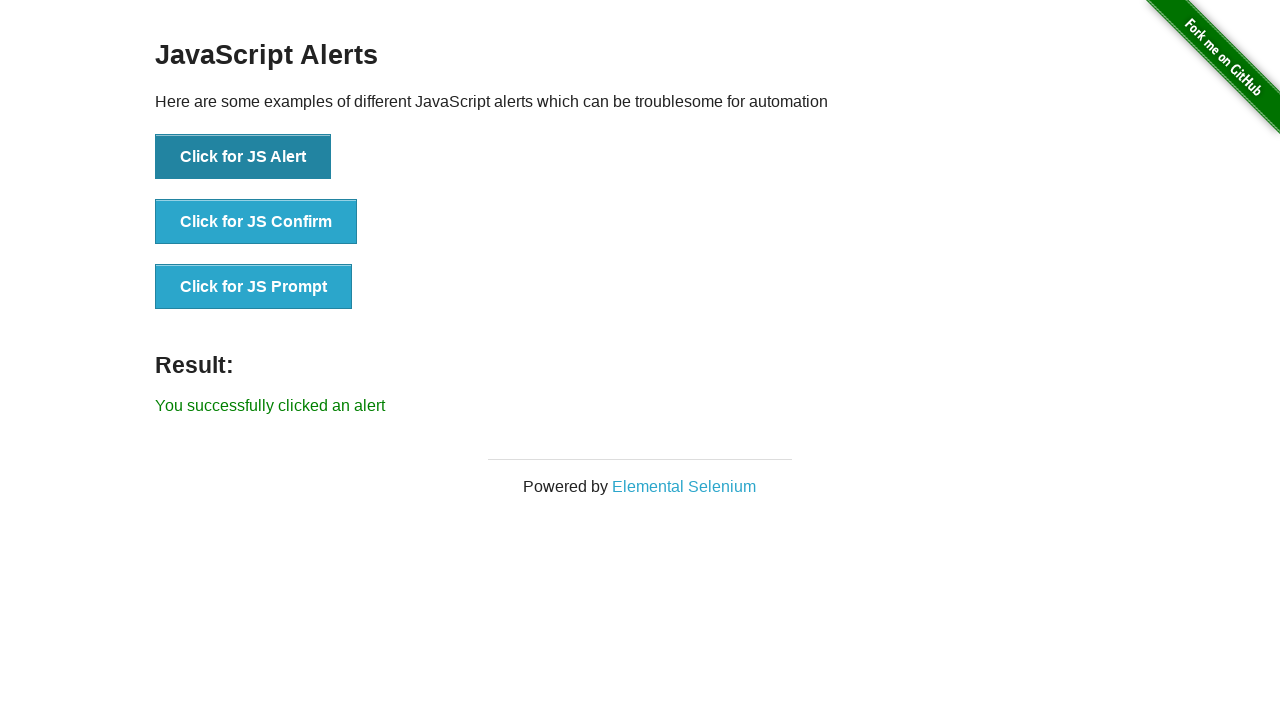

Verified result text matches expected message: 'You successfully clicked an alert'
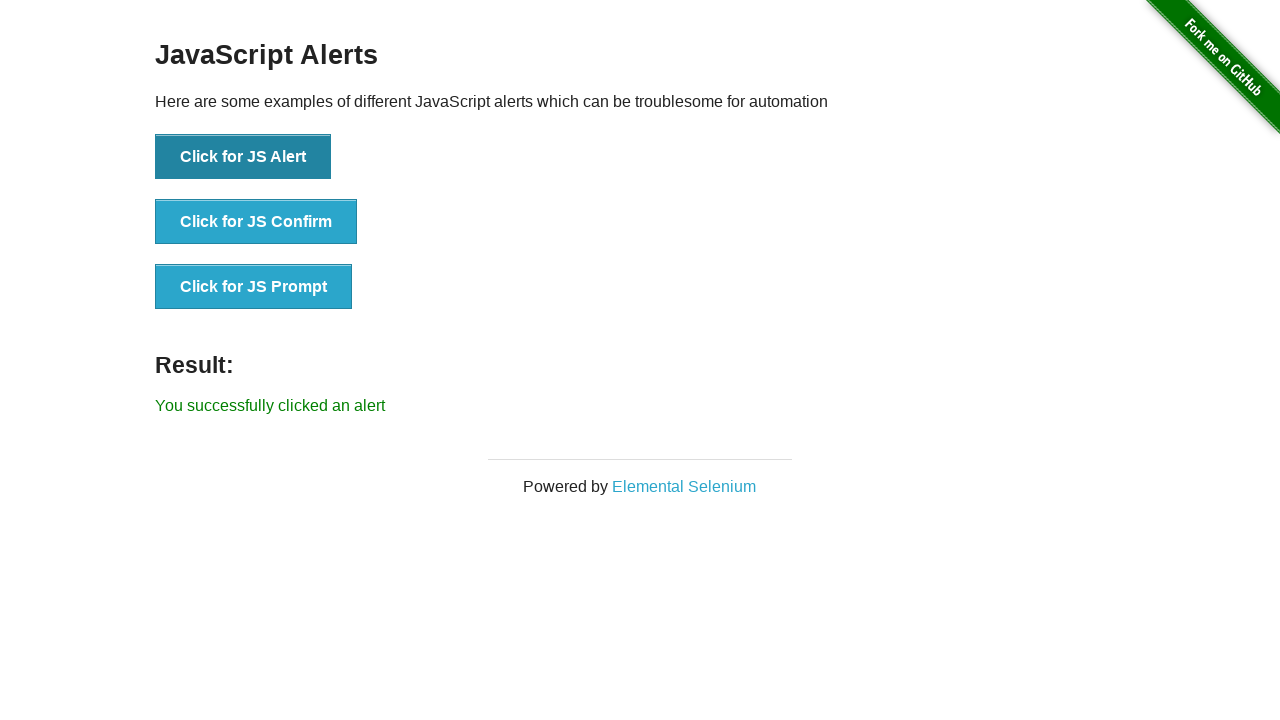

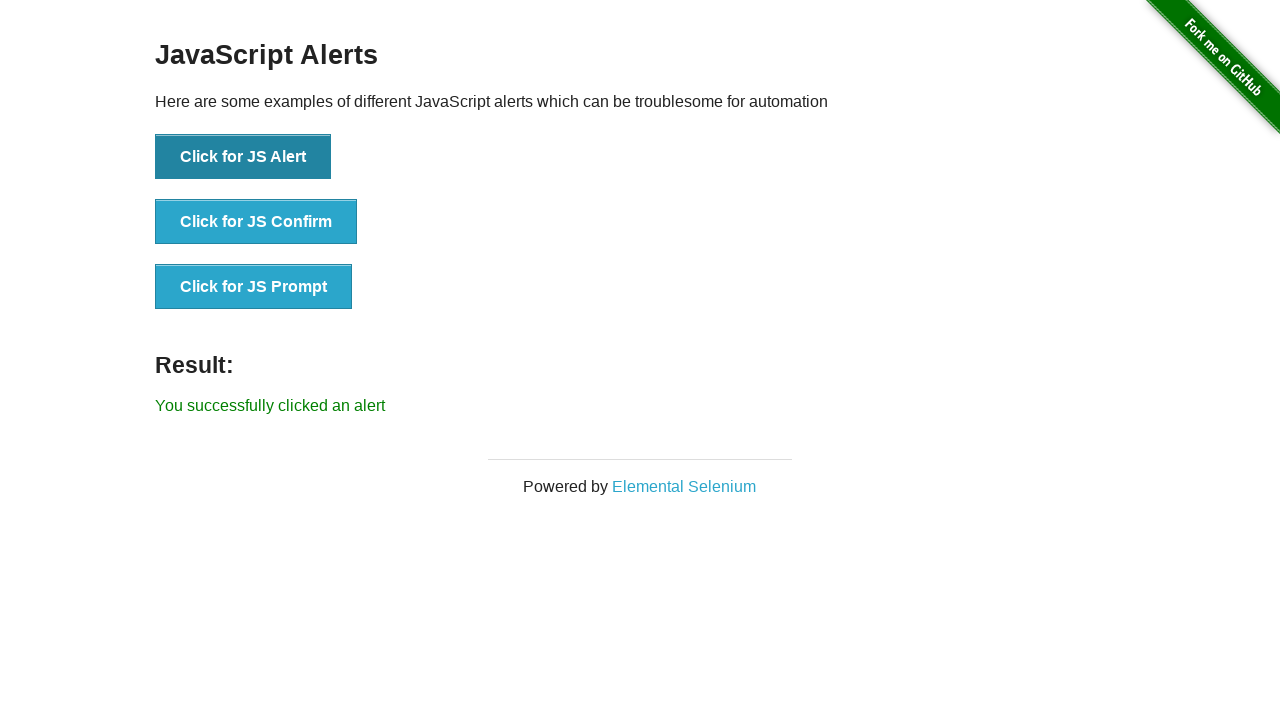